Tests alert handling functionality by triggering both standard alerts and confirmation dialogs, verifying the alert text contains the entered name, and accepting/dismissing the alerts

Starting URL: https://rahulshettyacademy.com/AutomationPractice/

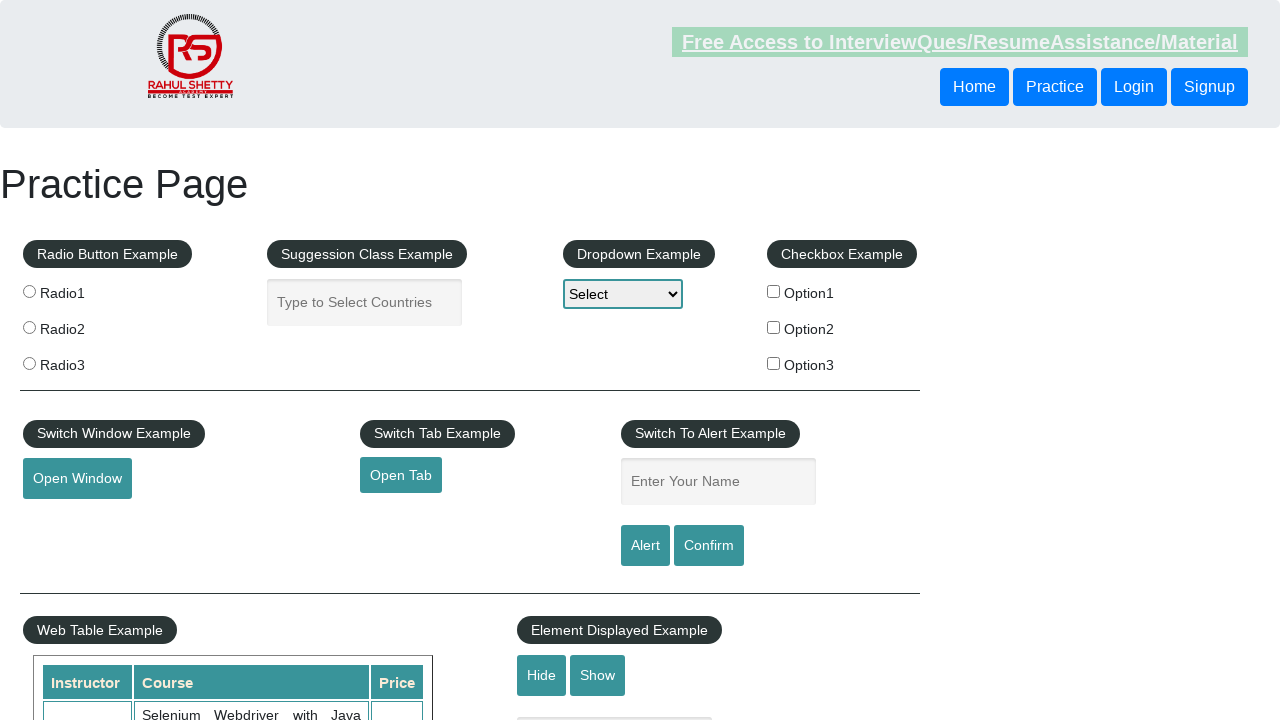

Filled name field with 'Sid' on #name
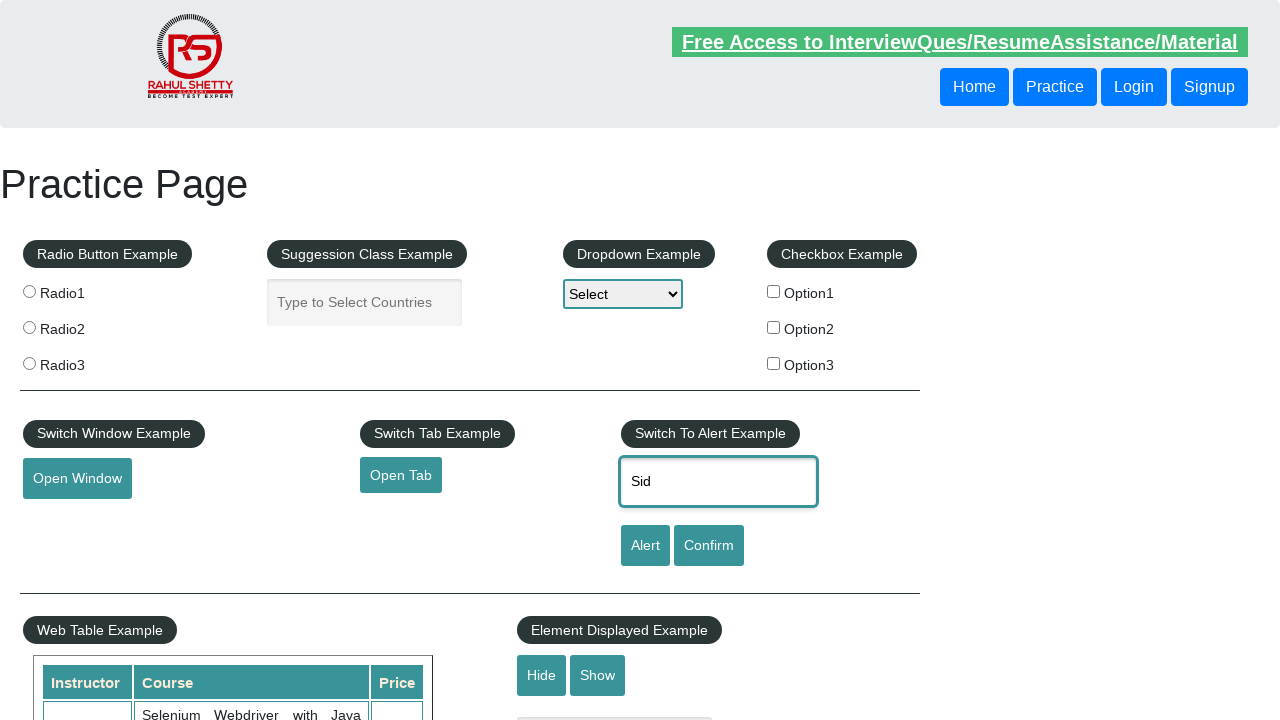

Set up dialog handler to accept alerts
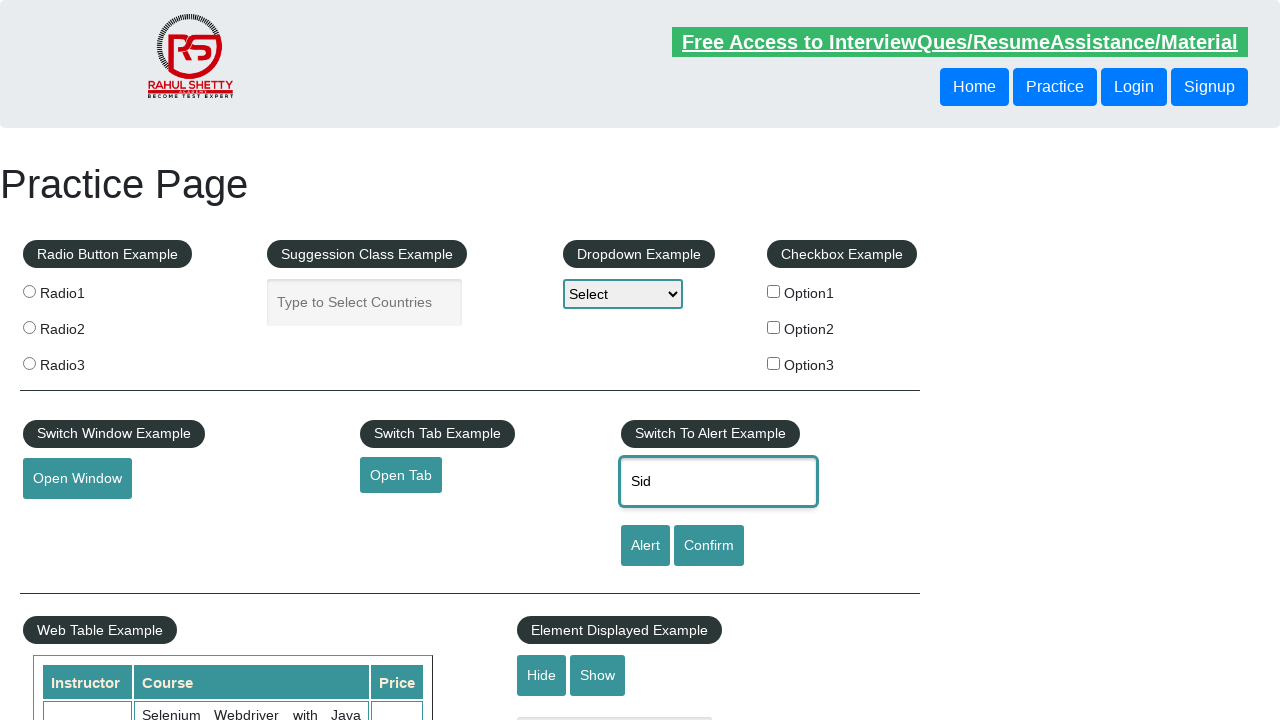

Clicked alert button to trigger first alert at (645, 546) on #alertbtn
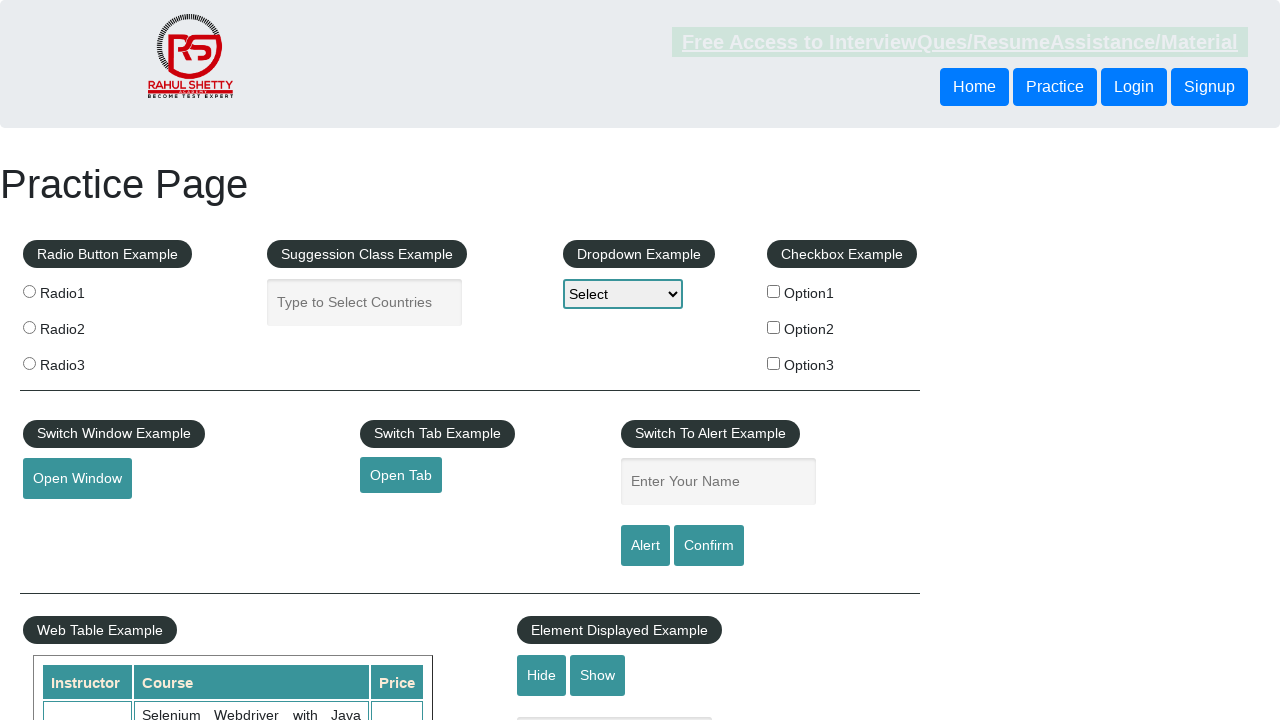

Waited 2 seconds for alert to be handled
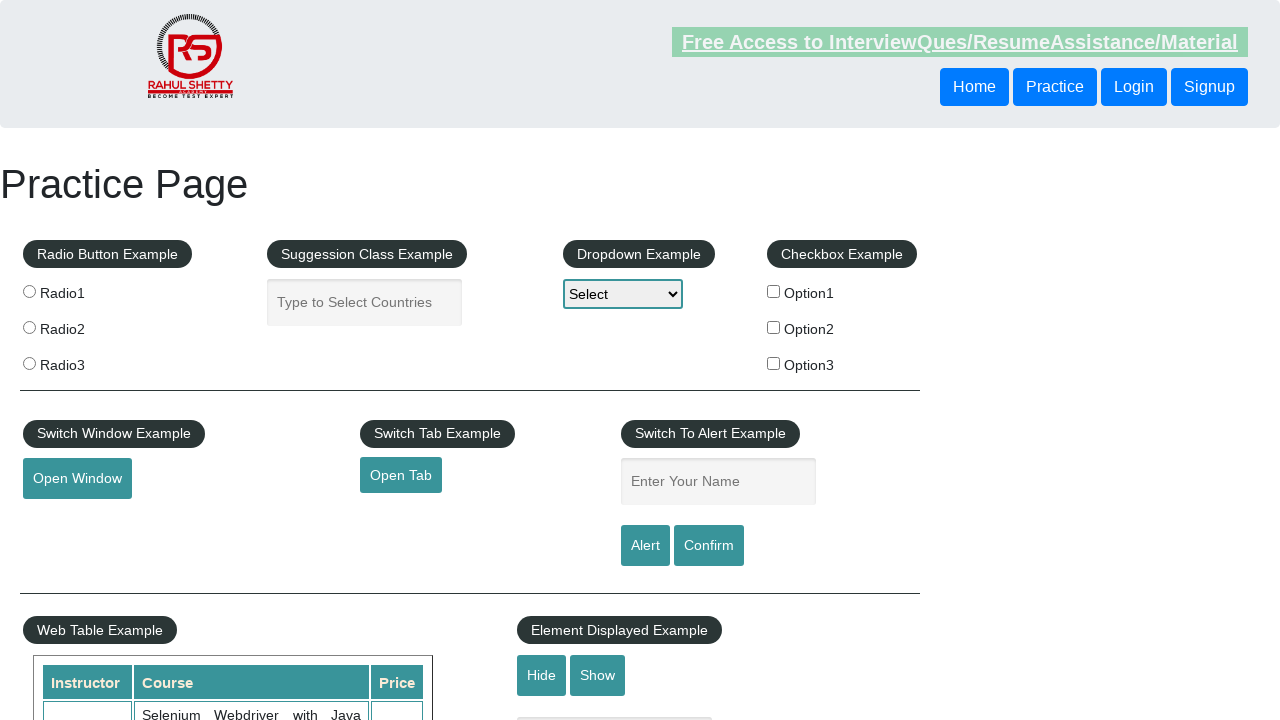

Filled name field with 'Harsha' on //input[@id='name']
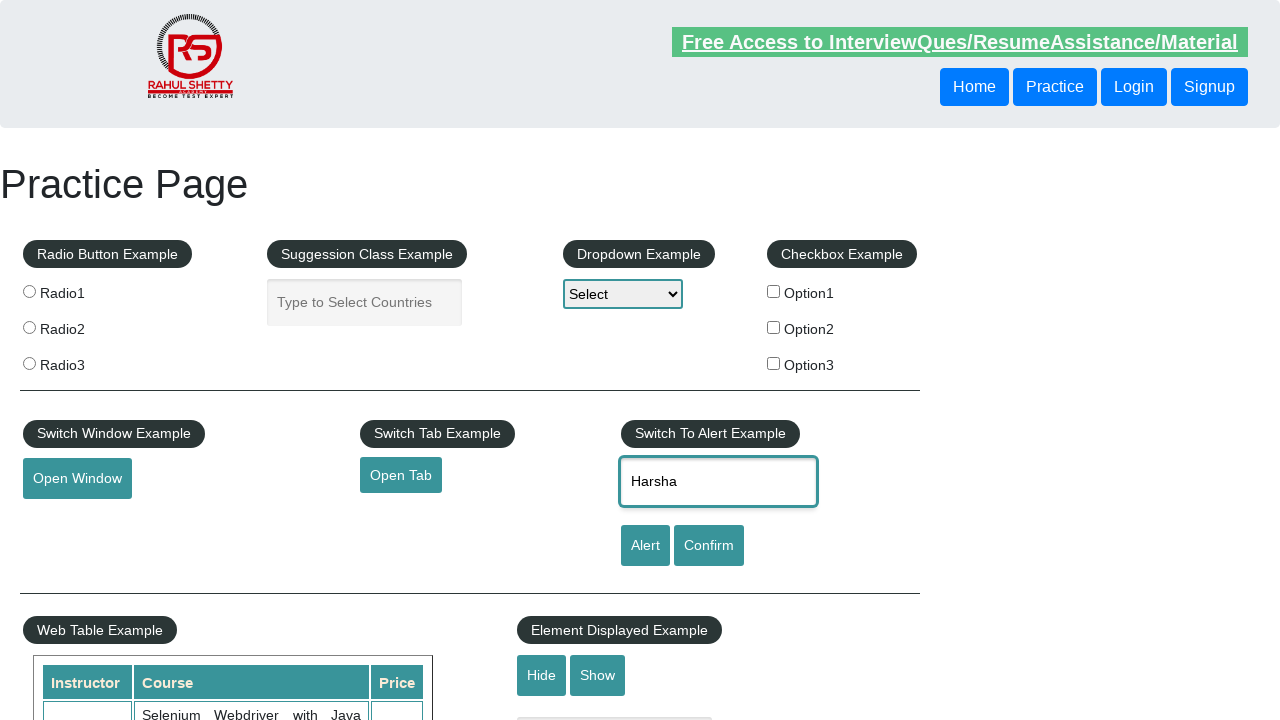

Set up dialog handler to dismiss confirmation dialogs
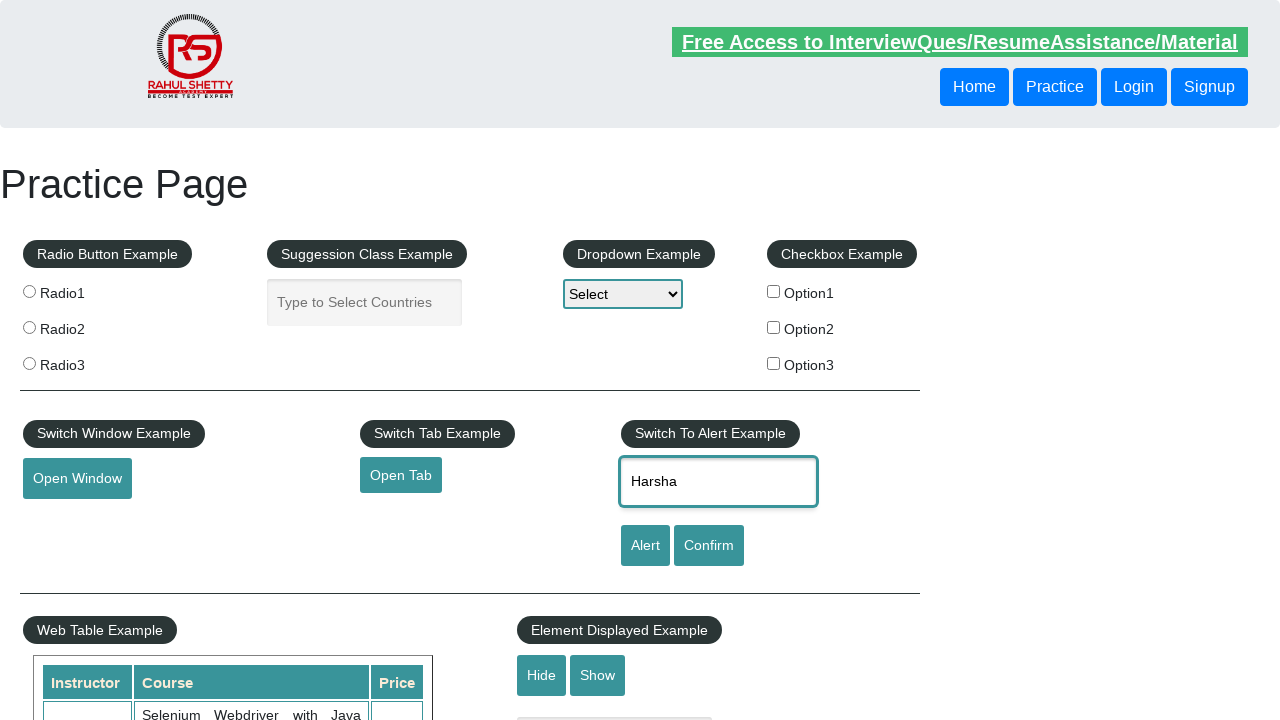

Clicked confirm button to trigger confirmation dialog at (709, 546) on xpath=//input[@value='Confirm']
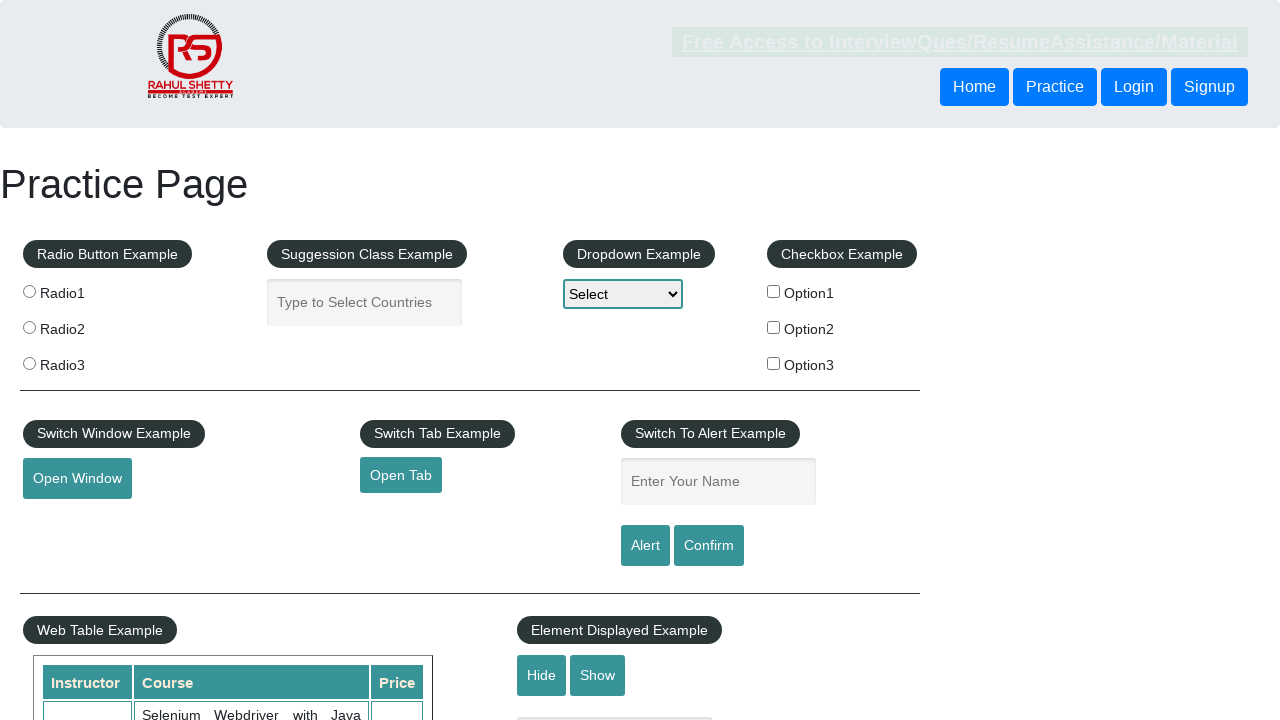

Waited 2 seconds for confirmation dialog to be handled
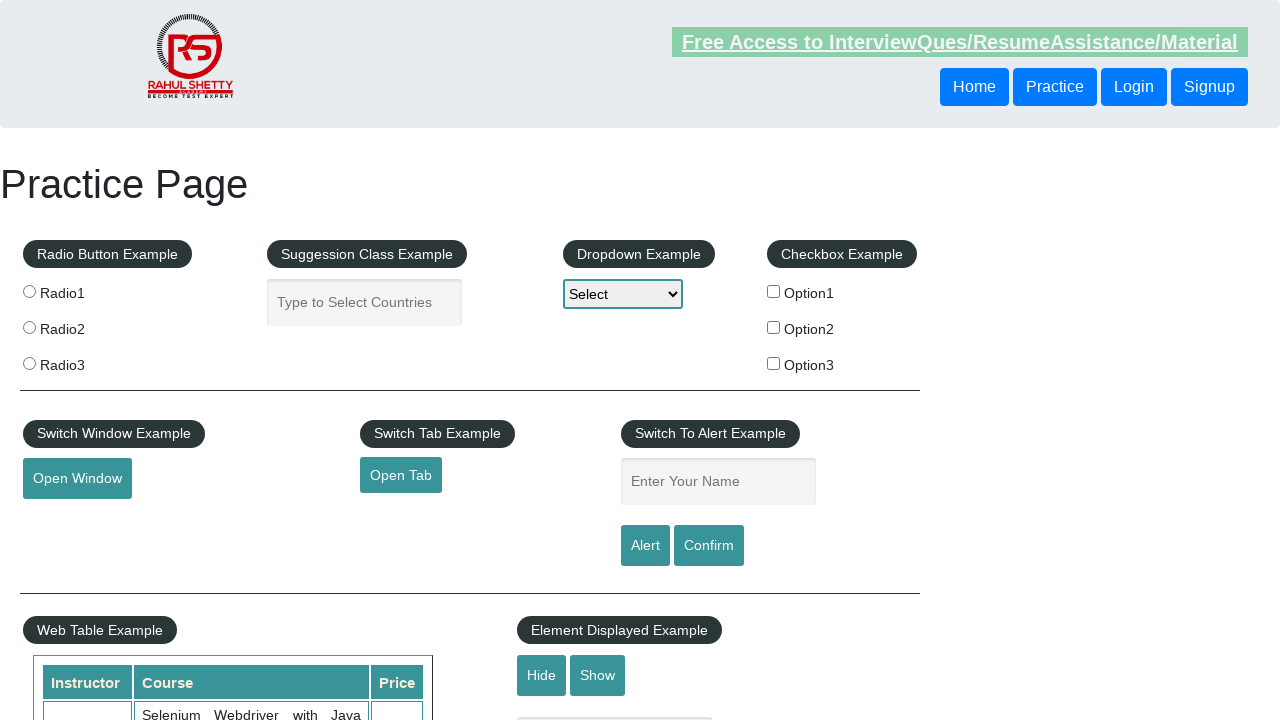

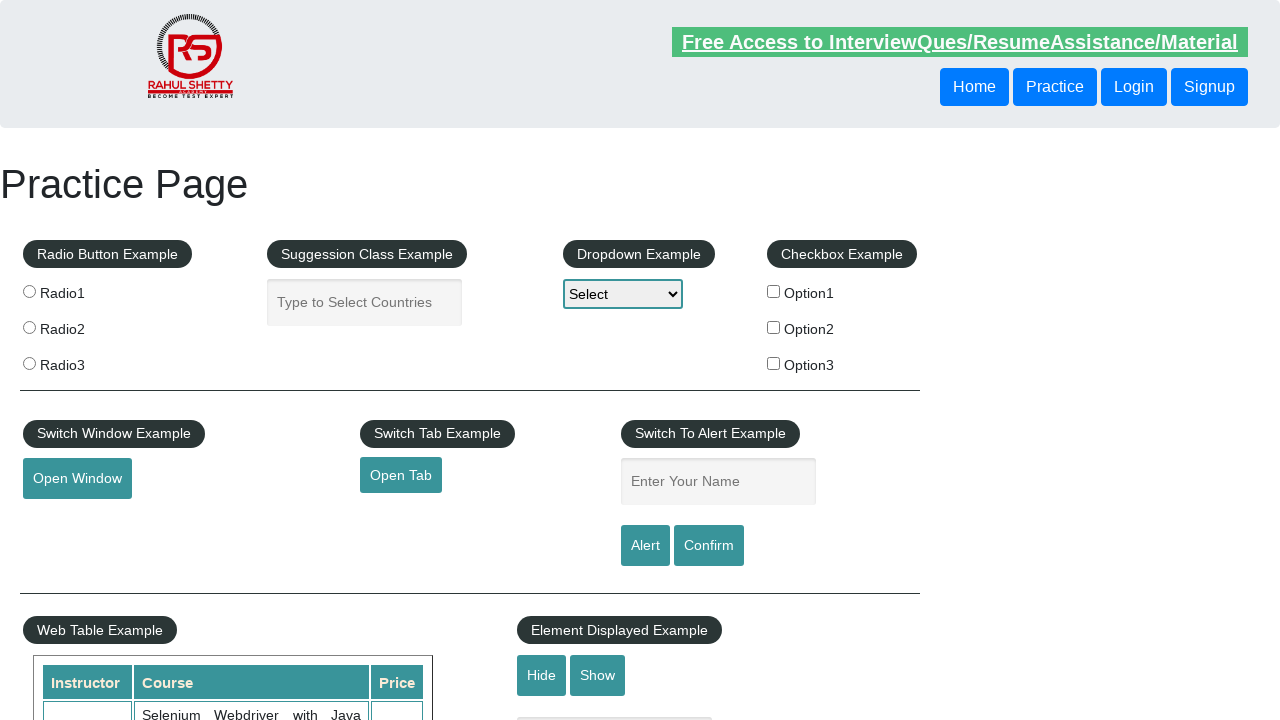